Tests window handling by clicking the Help link on Google signup page which opens a new window, then switches to that window

Starting URL: https://accounts.google.com/signup/v2/webcreateaccount?service=mail&continue=https%3A%2F%2Fmail.google.com%2Fmail%2F&flowName=GlifWebSignIn&flowEntry=SignUp

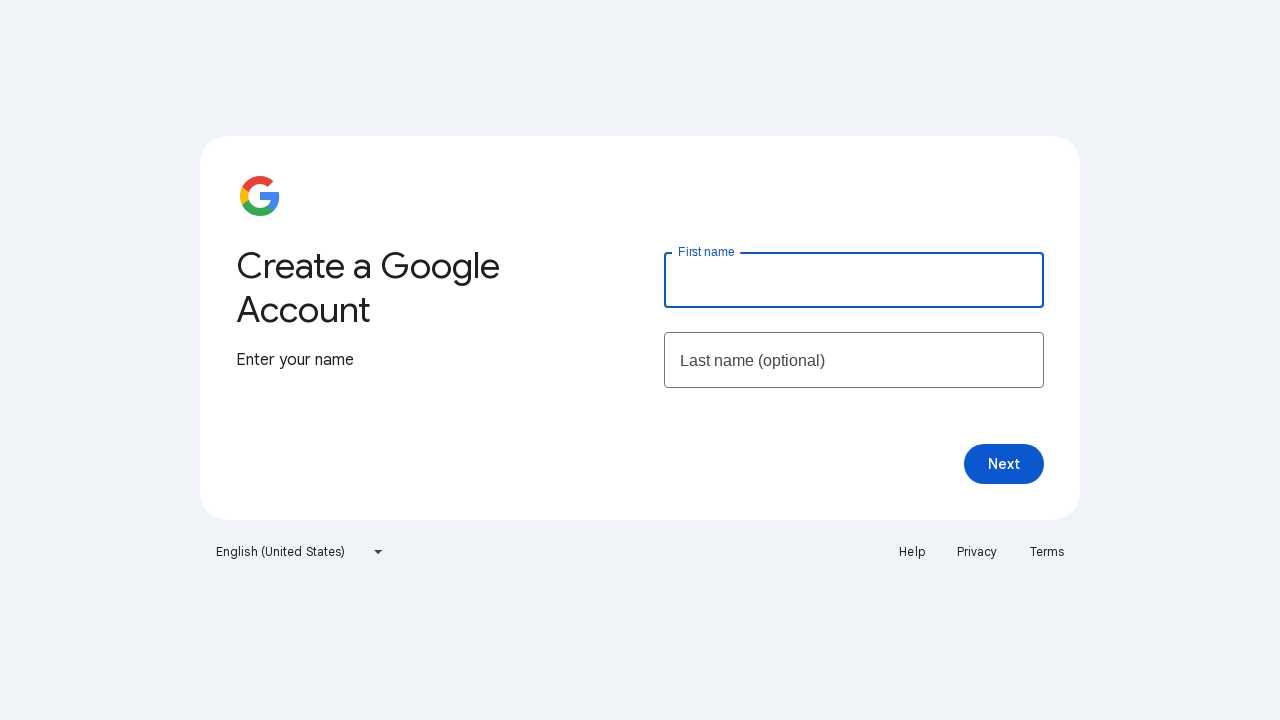

Clicked Help link on Google signup page, new window opened at (912, 552) on a:text('Help')
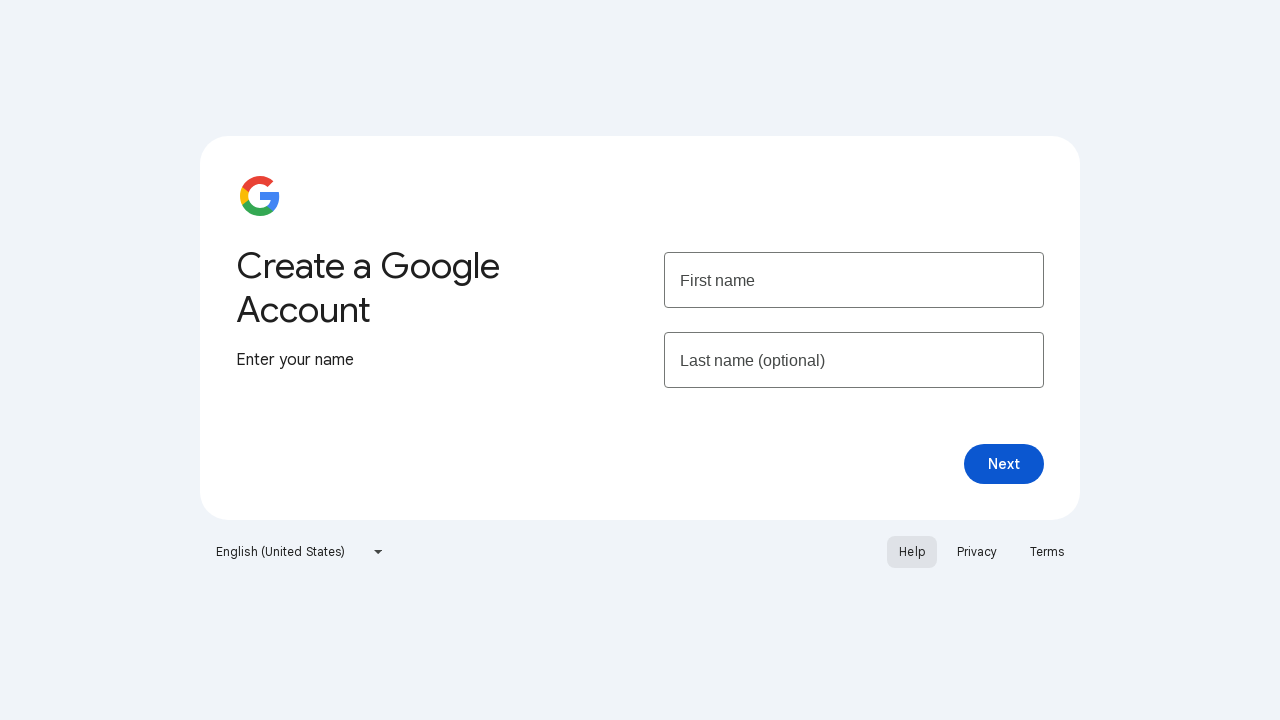

Captured reference to newly opened Help window
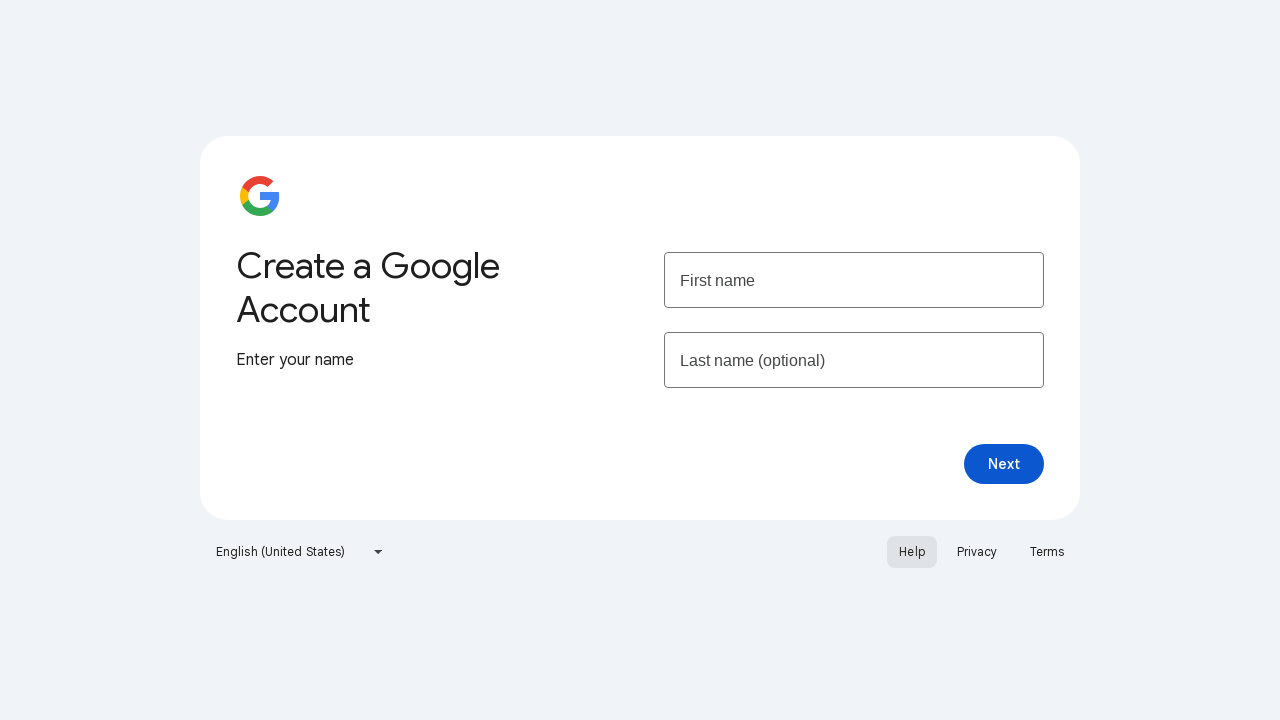

New Help window finished loading
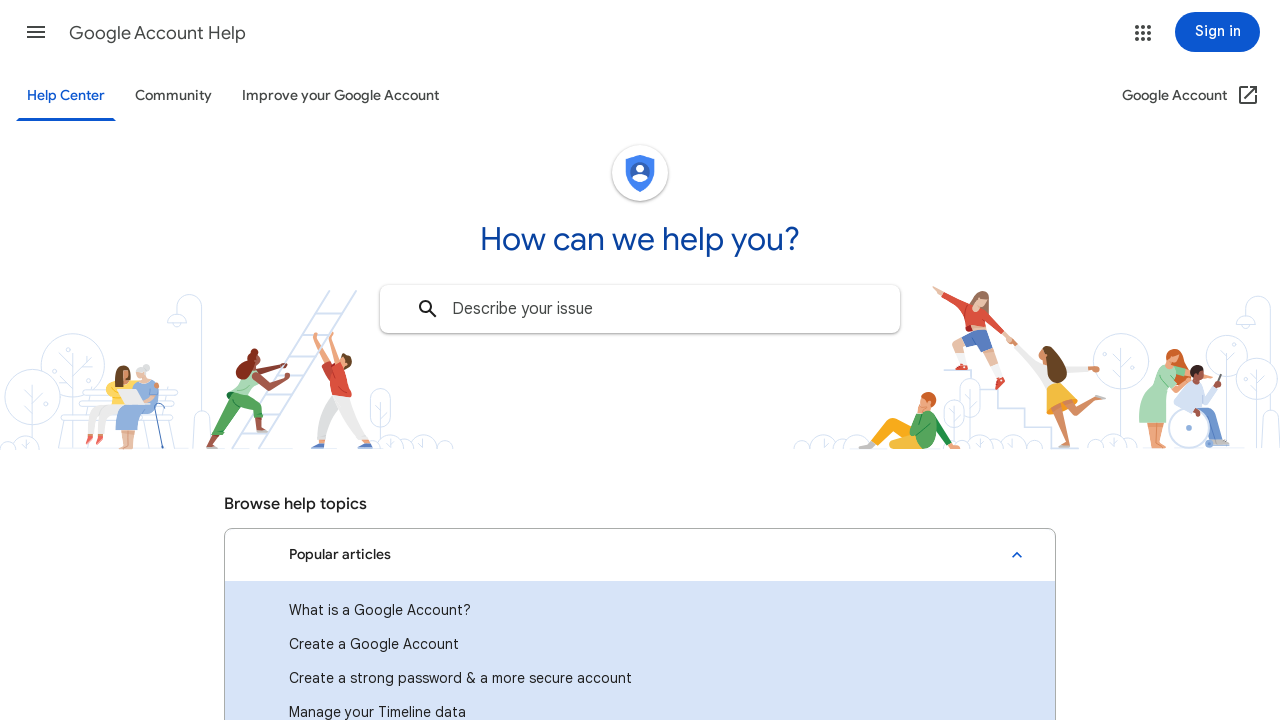

Closed the Help window
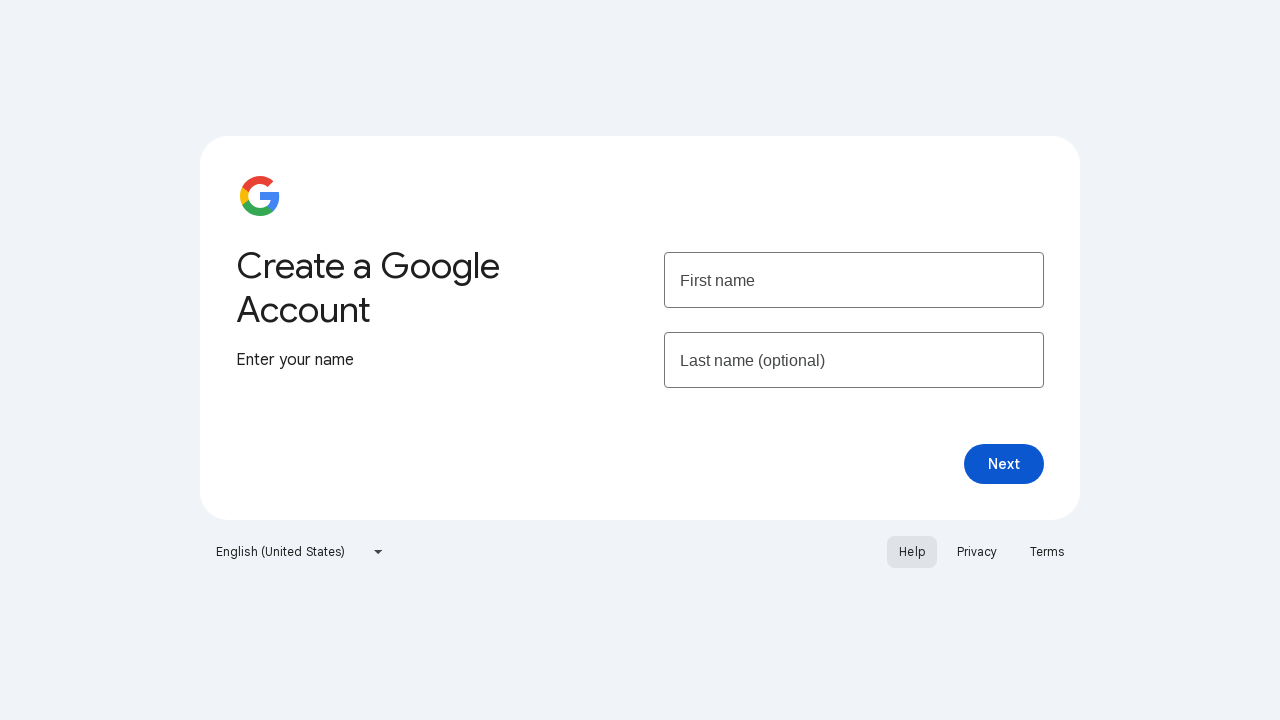

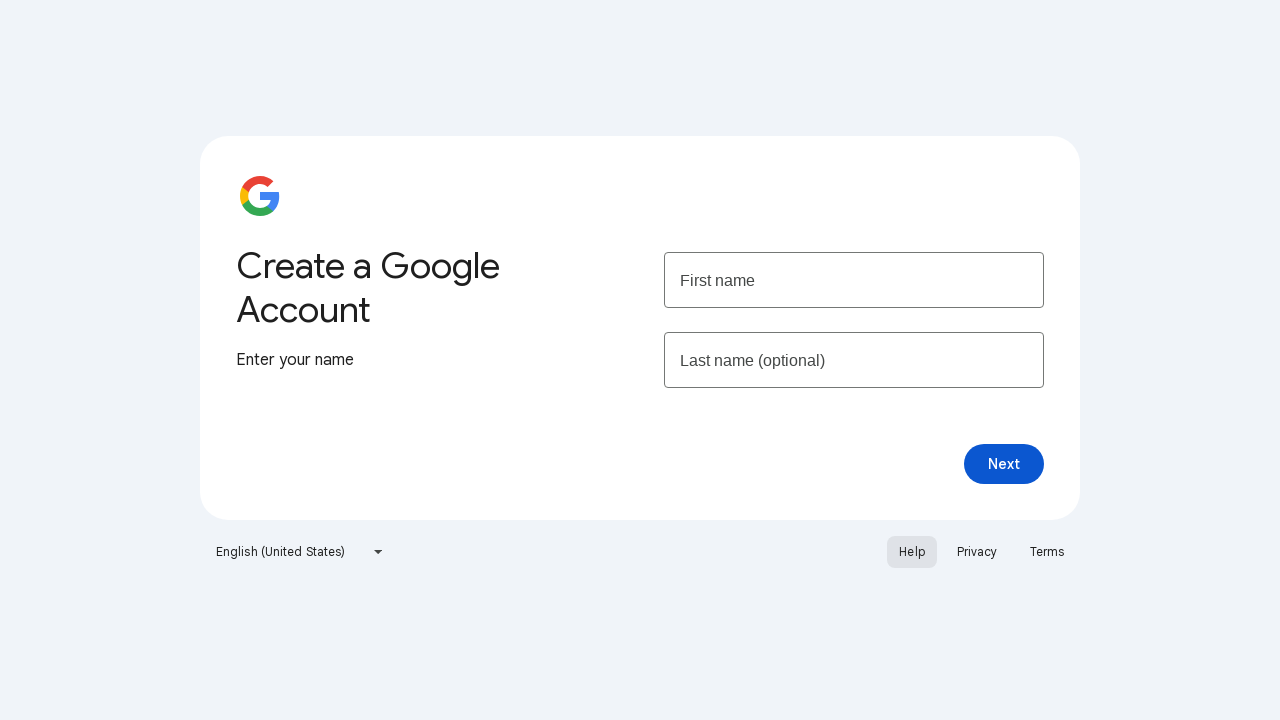